Navigates to the Playwright website, clicks the "Get started" link, and verifies that the Installation heading is visible on the resulting page

Starting URL: https://playwright.dev/

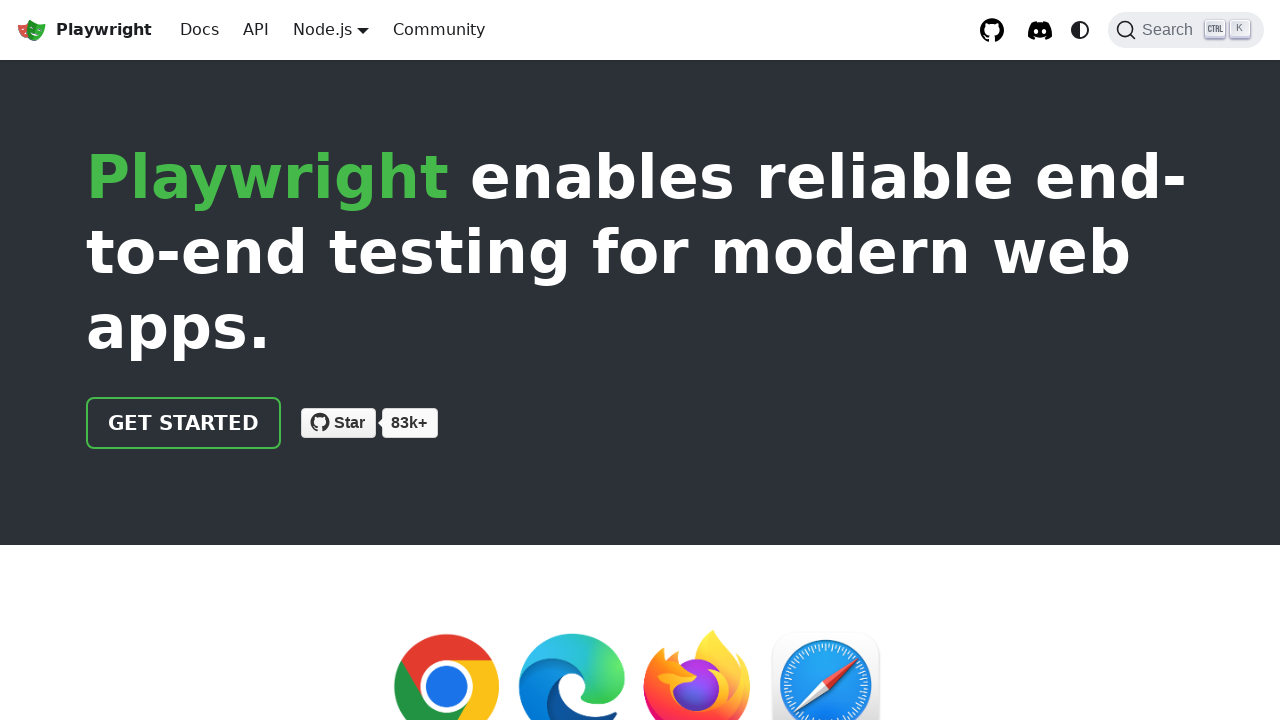

Navigated to Playwright website
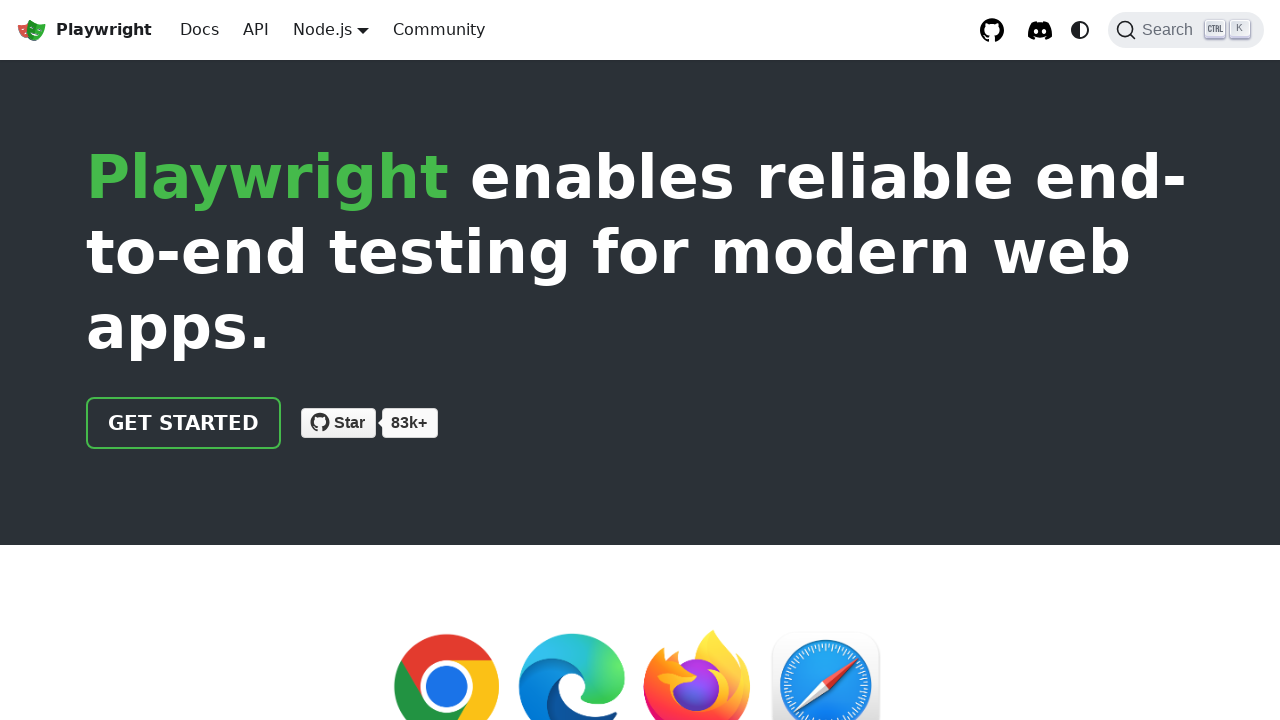

Clicked the 'Get started' link at (184, 423) on internal:role=link[name="Get started"i]
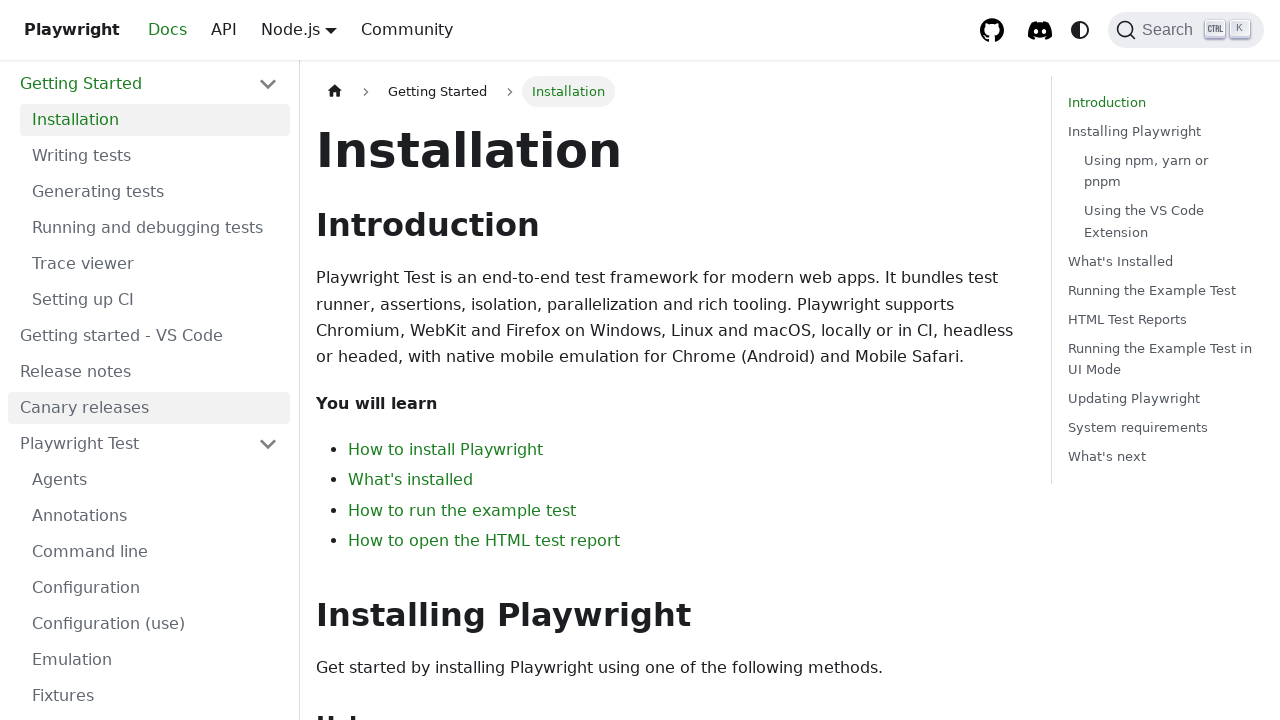

Verified that the Installation heading is visible on the page
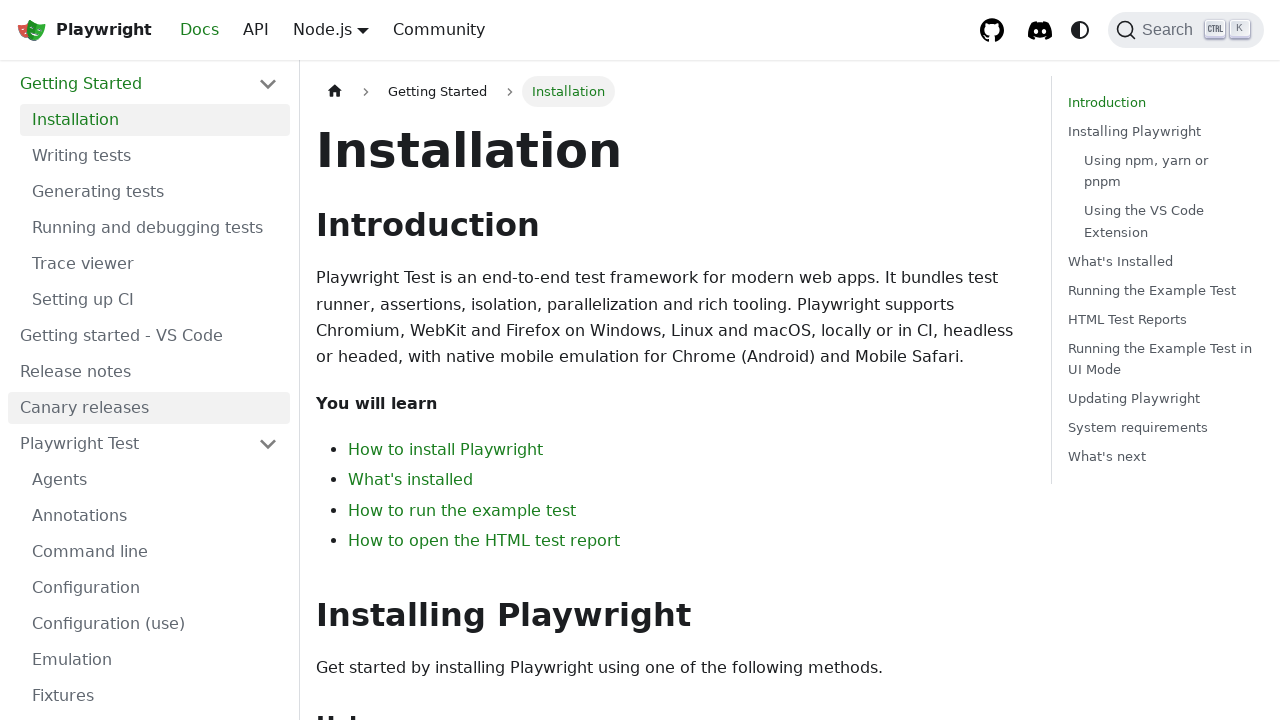

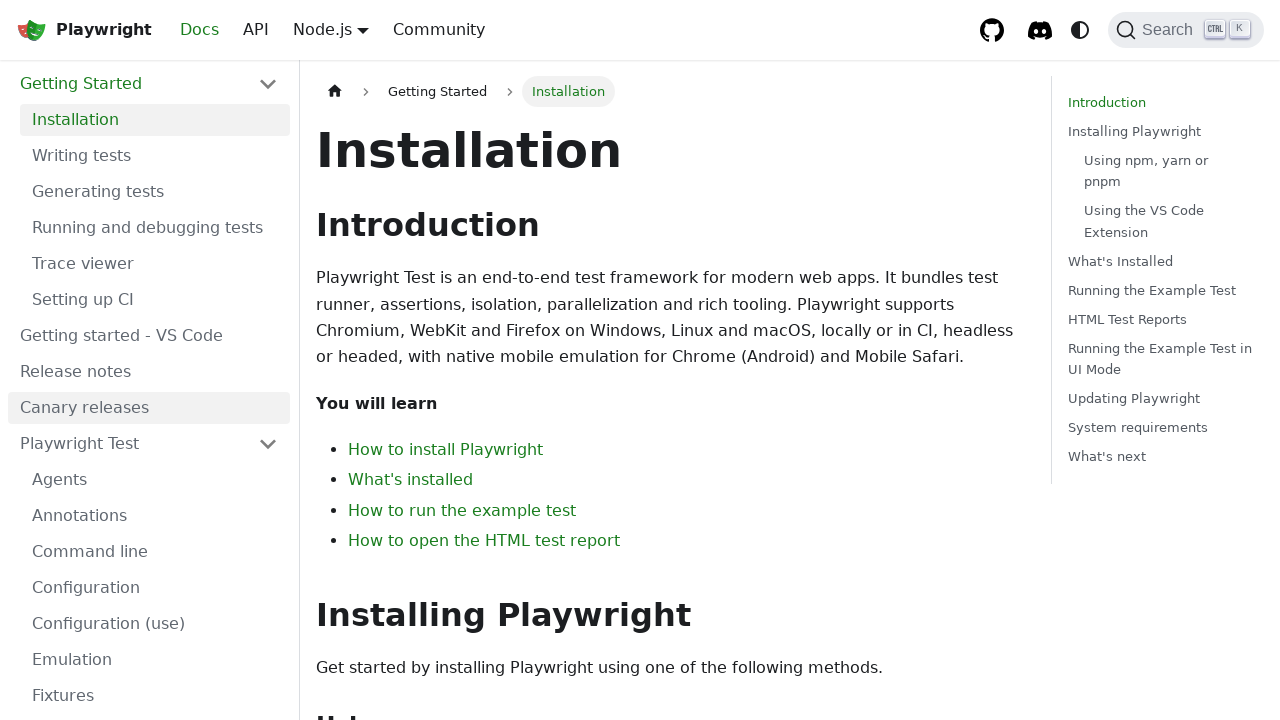